Tests a registration form by filling in first name, last name, and email fields, then submitting the form and verifying a success message is displayed.

Starting URL: http://suninjuly.github.io/registration1.html

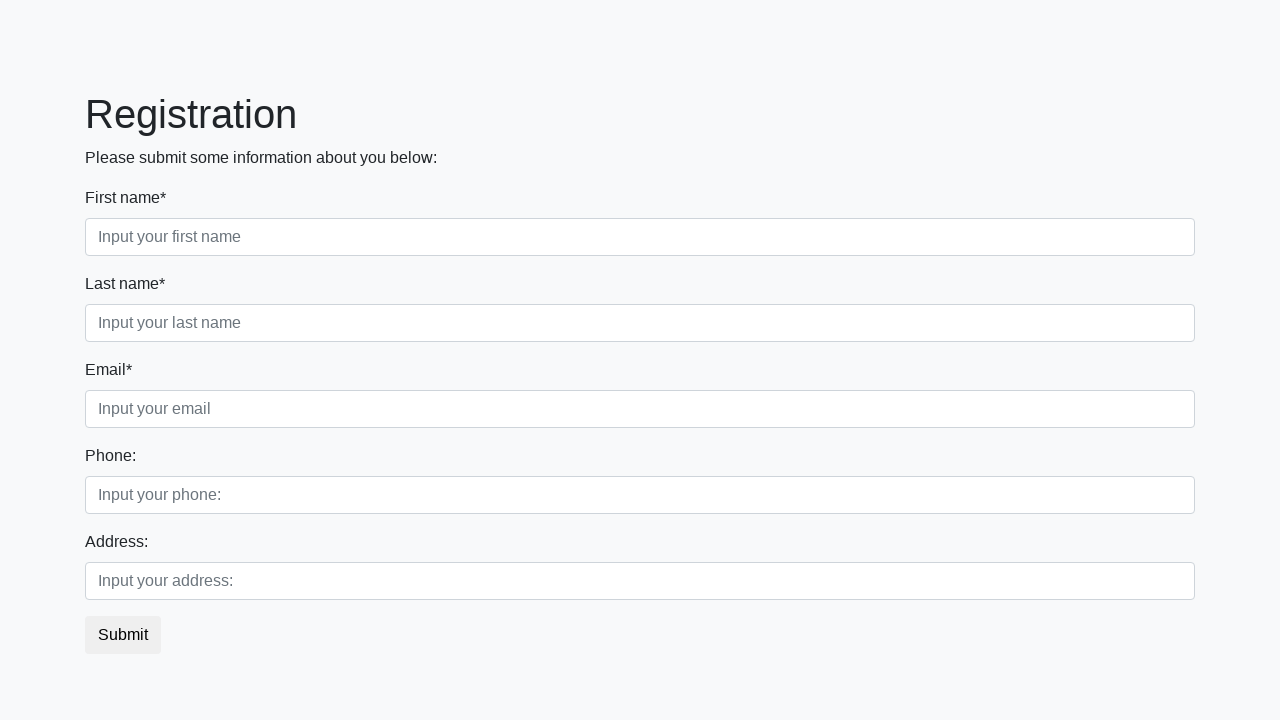

Filled first name field with 'Ivan' on input[placeholder="Input your first name"]
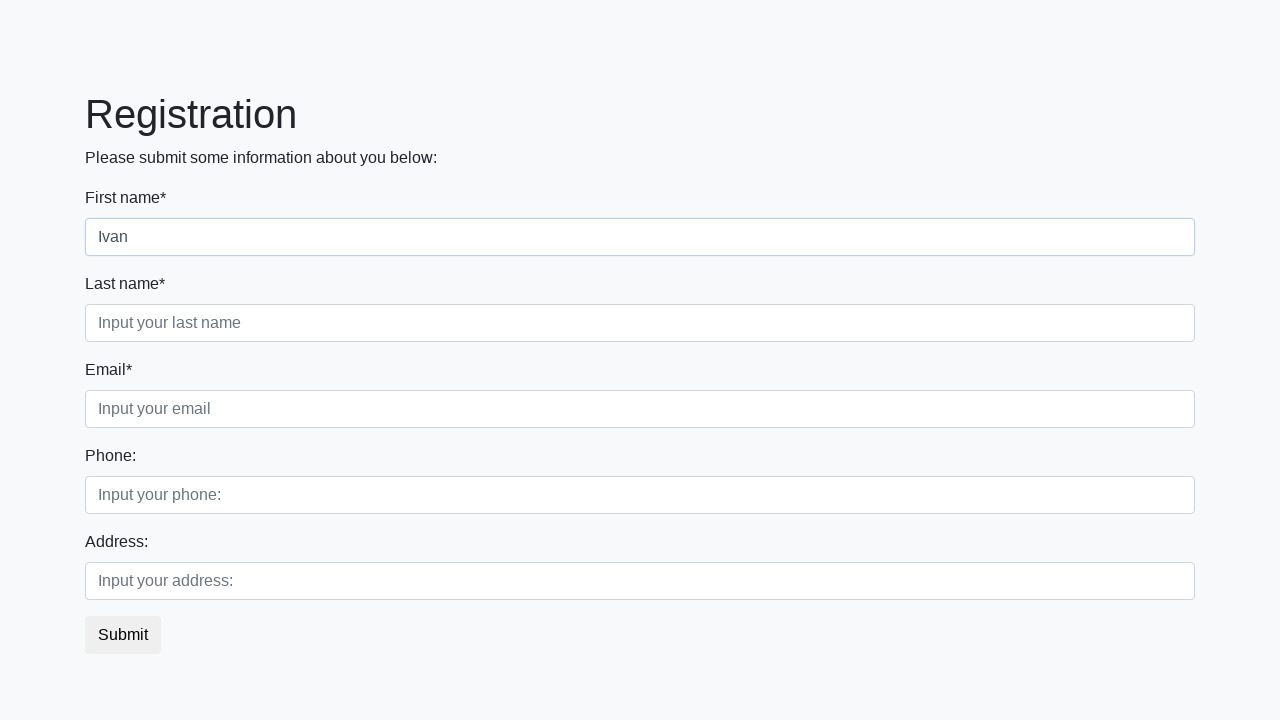

Filled last name field with 'Boyko' on input[placeholder="Input your last name"]
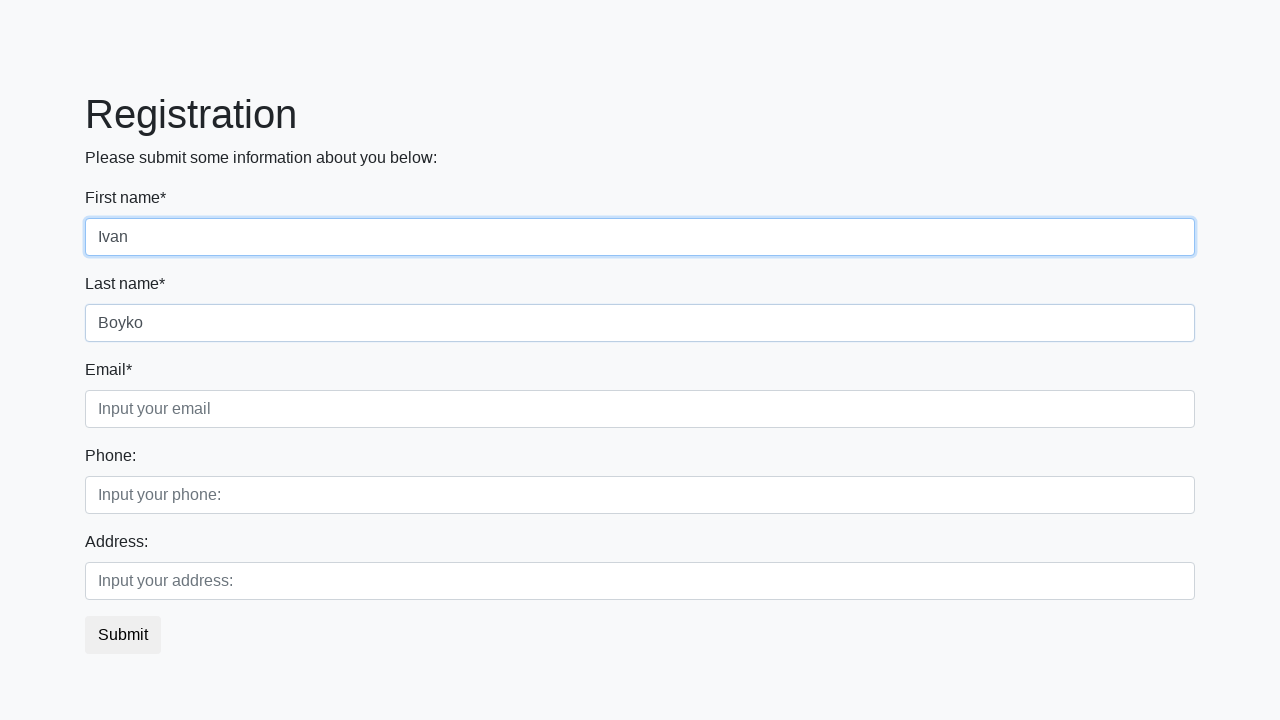

Filled email field with 'Ivan@Boyko.com' on input[placeholder="Input your email"]
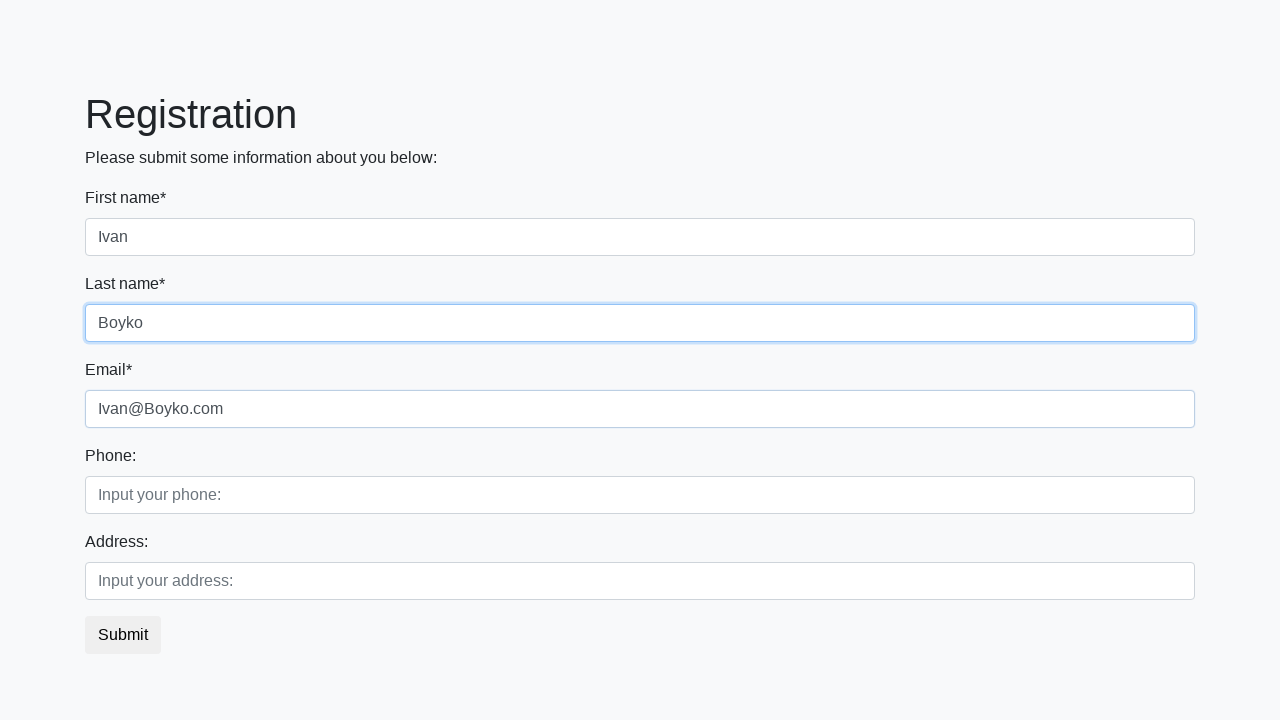

Clicked submit button to register at (123, 635) on button.btn
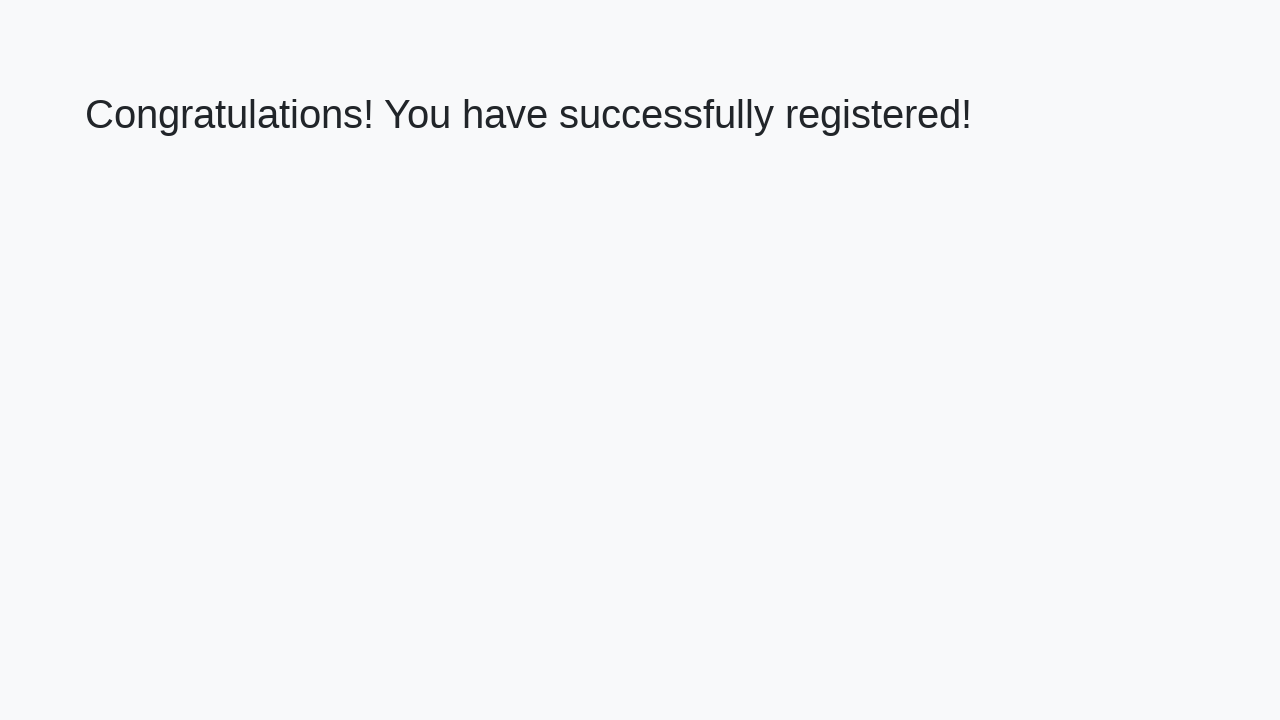

Success message header loaded
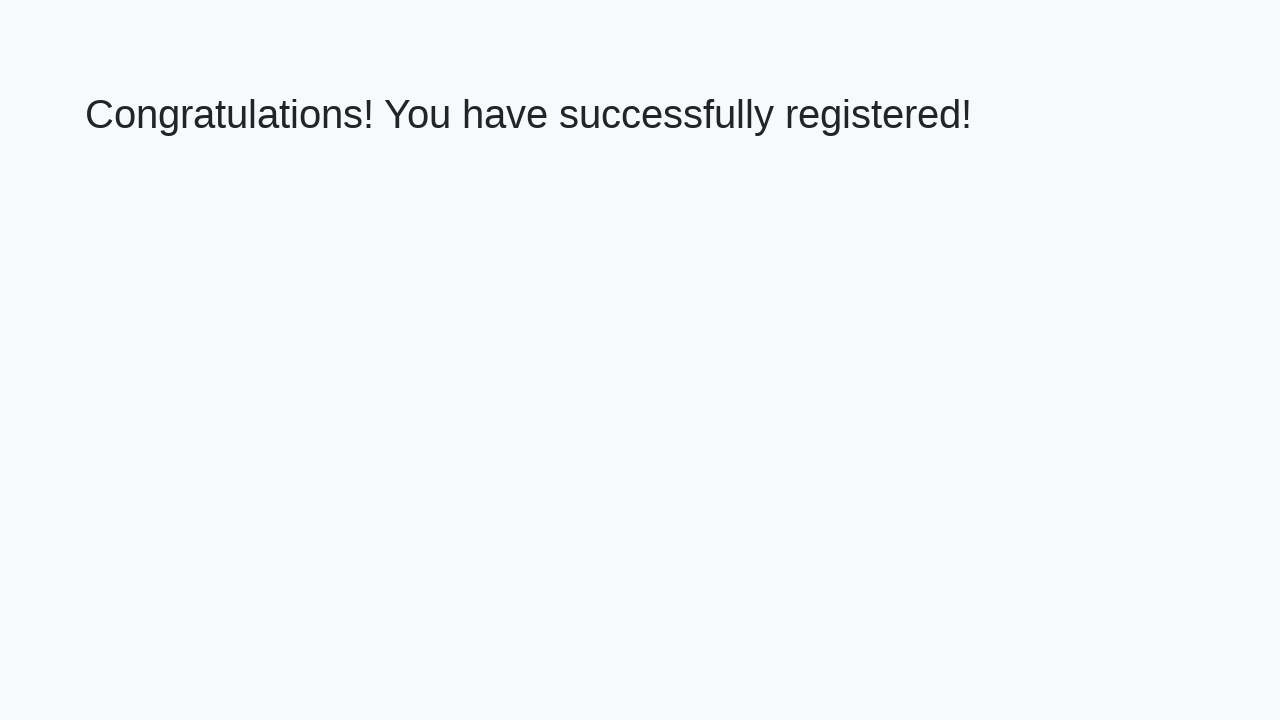

Retrieved success message text
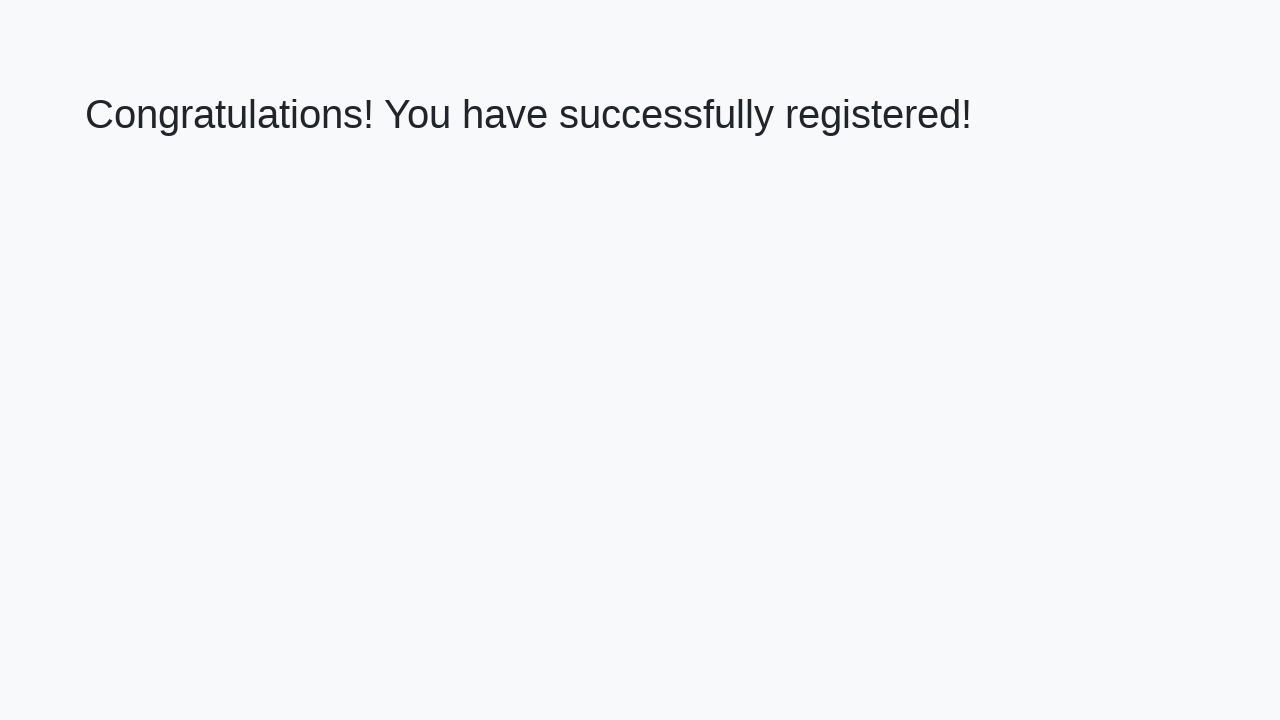

Verified success message: 'Congratulations! You have successfully registered!'
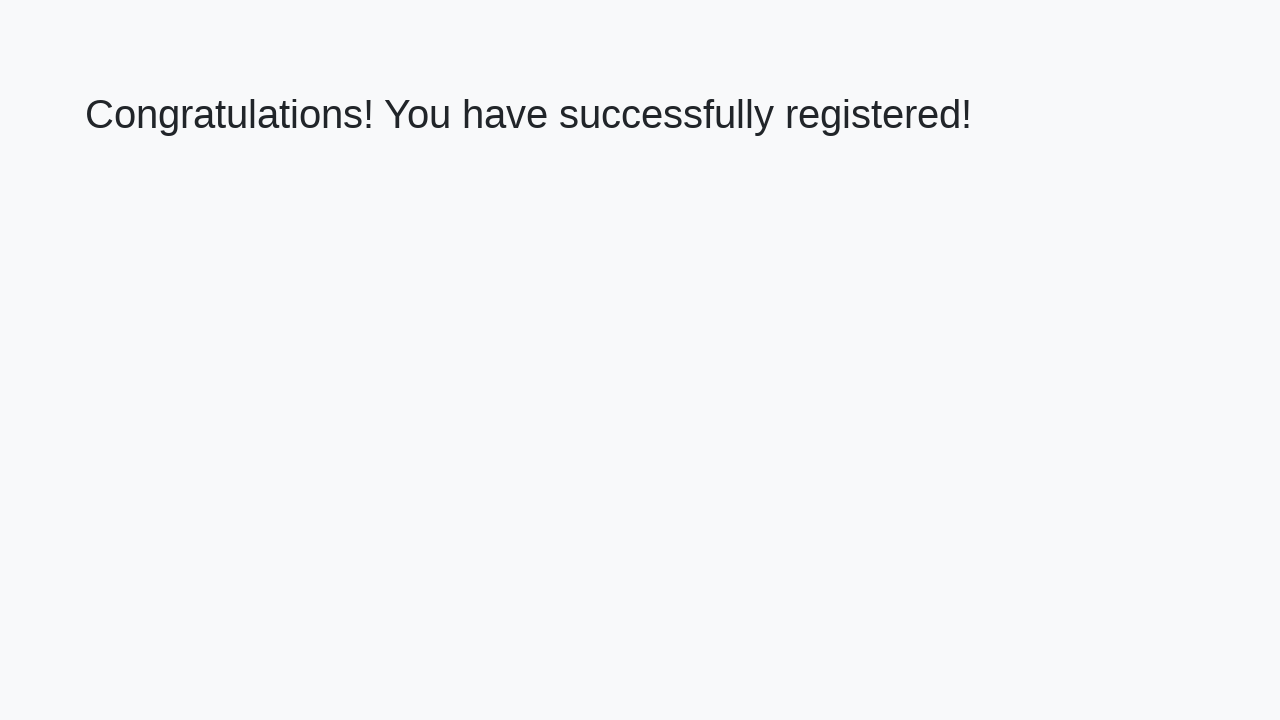

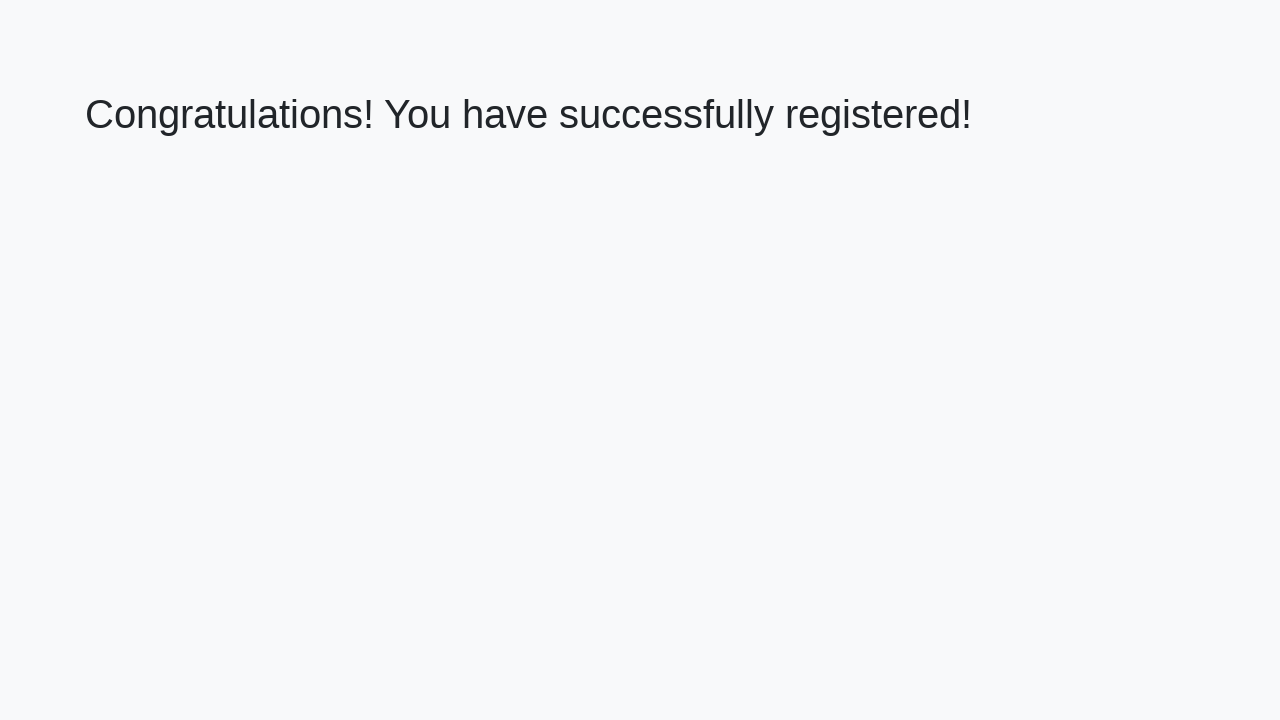